Navigates to a sitemap XML page and clicks through the first 5 links, navigating back after each click to test sitemap link functionality.

Starting URL: https://www.getcalley.com/page-sitemap.xml

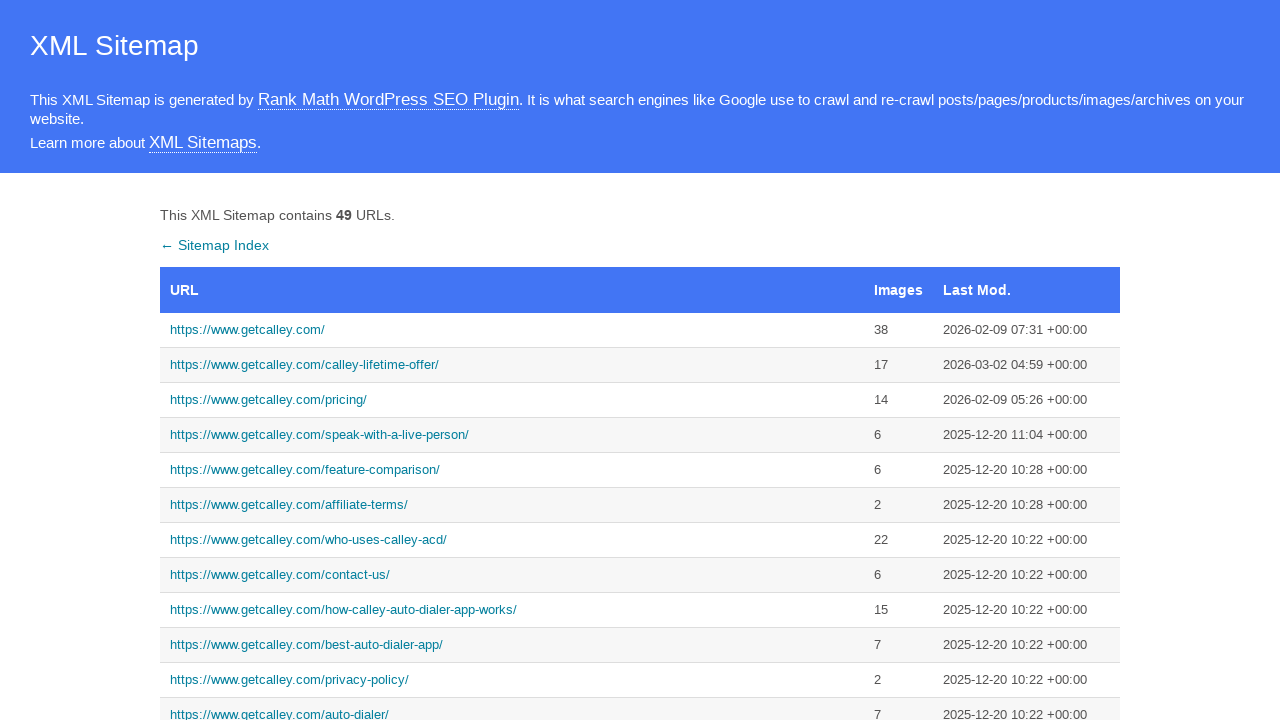

Sitemap table loaded
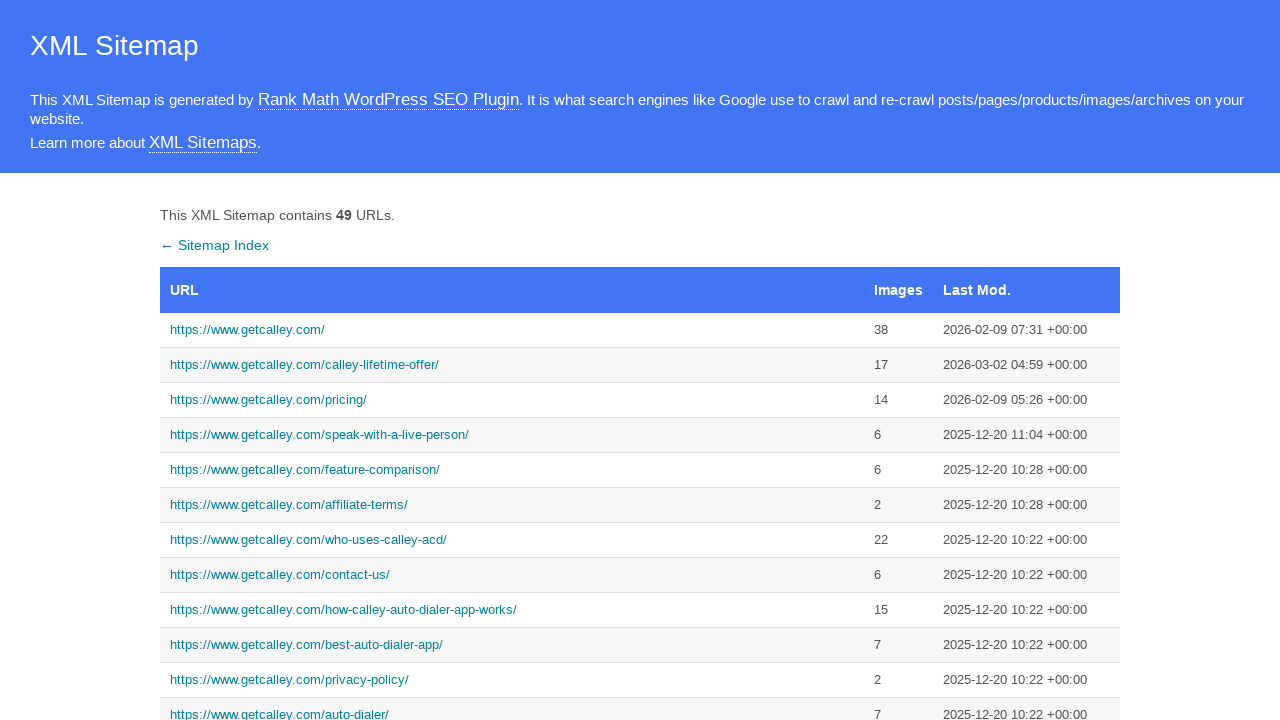

Retrieved all sitemap links (iteration 1 of 5)
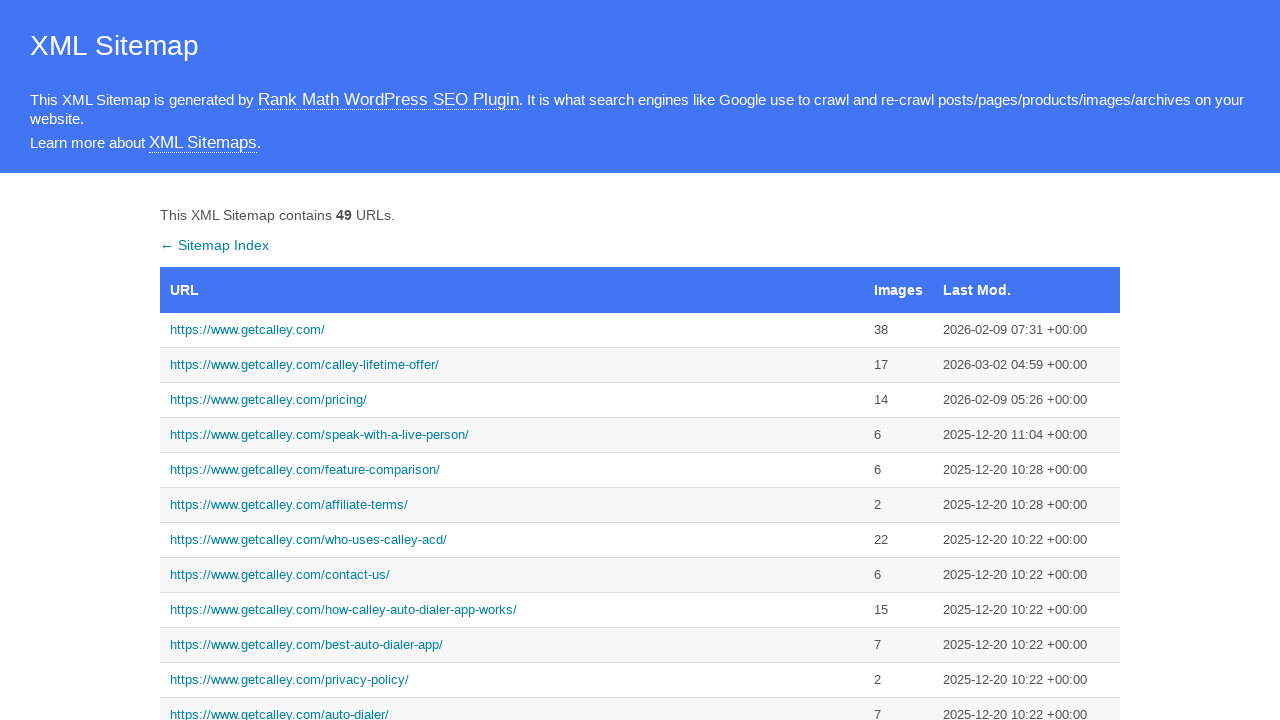

Clicked sitemap link 1 at (512, 330) on xpath=//tr/td/a >> nth=0
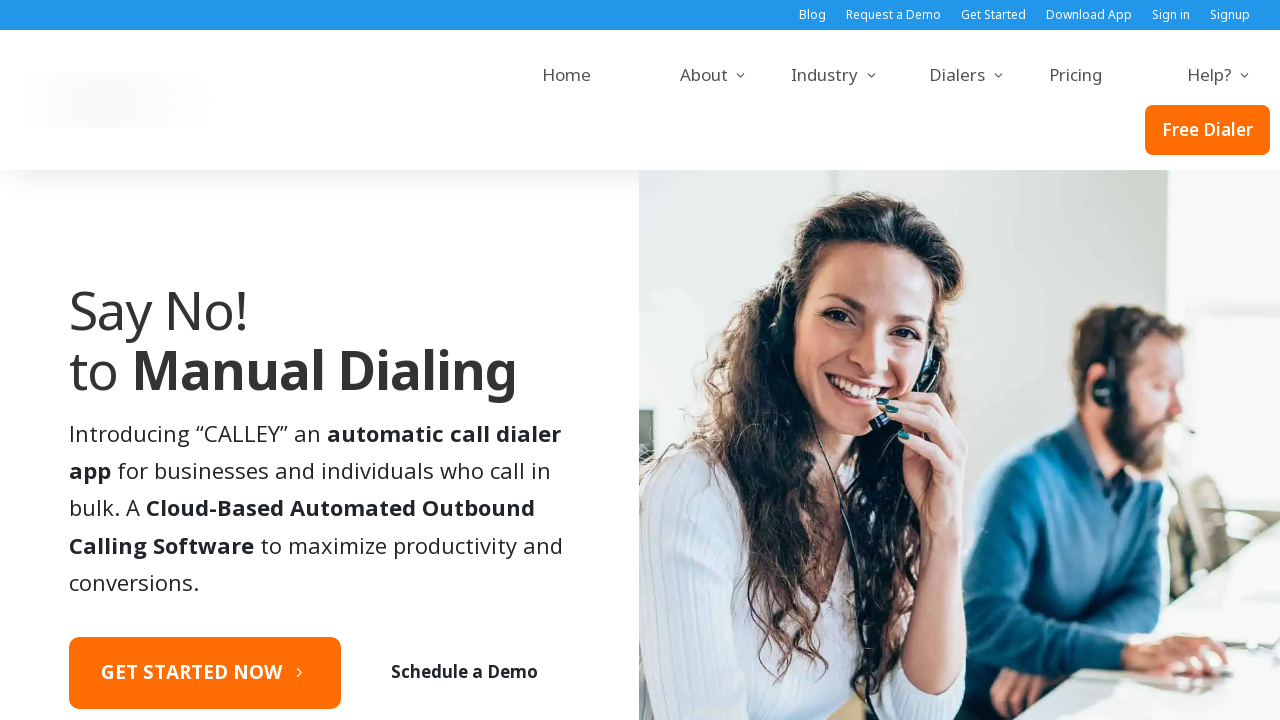

Page loaded after clicking link 1
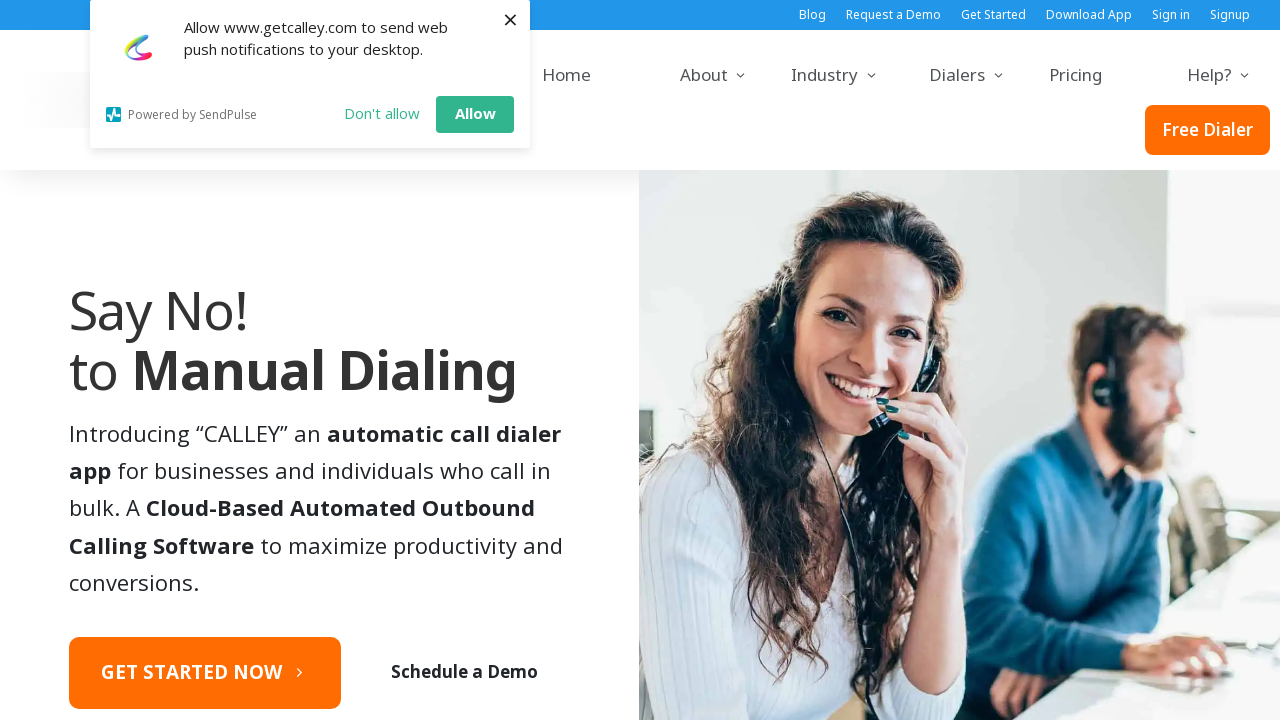

Navigated back to sitemap from link 1
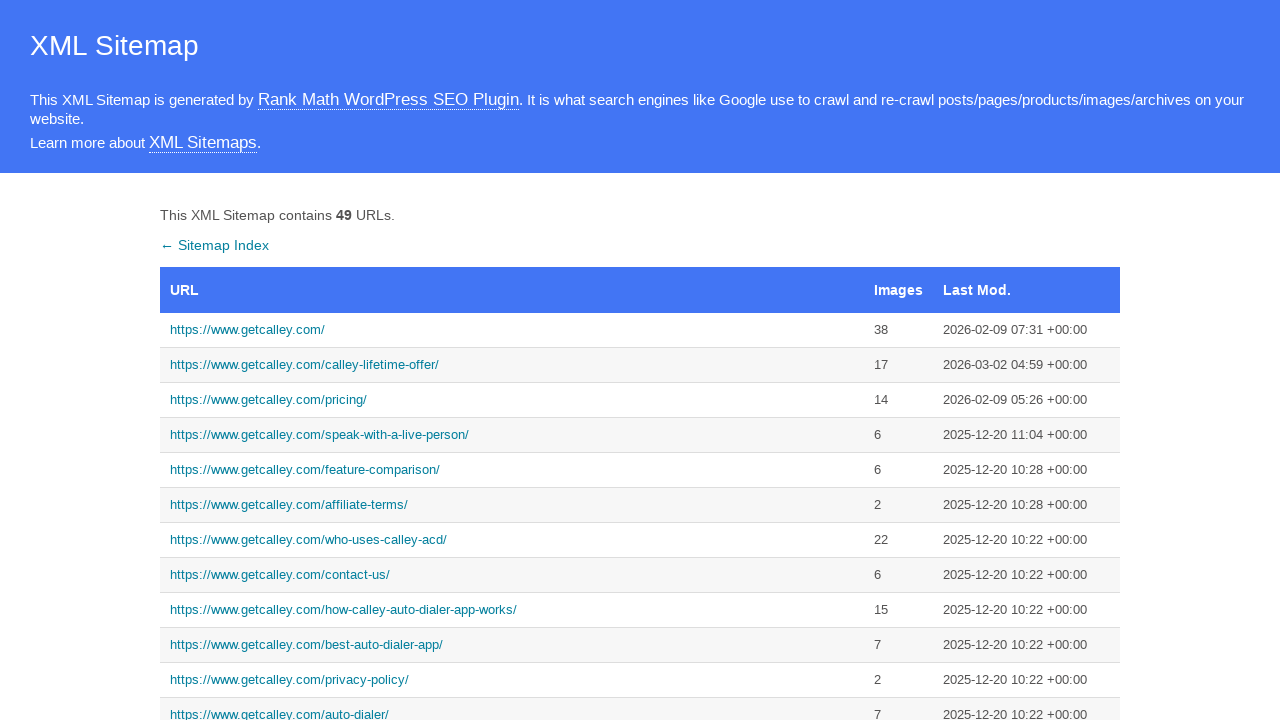

Sitemap reloaded after navigating back from link 1
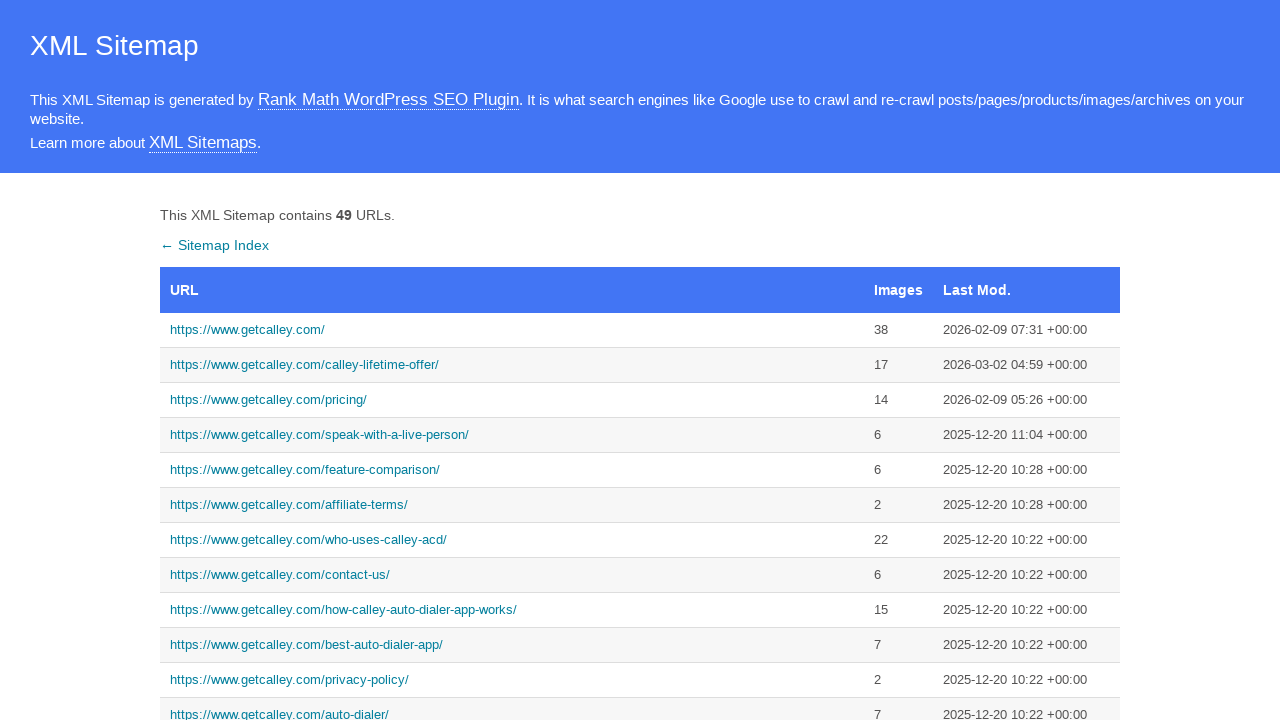

Retrieved all sitemap links (iteration 2 of 5)
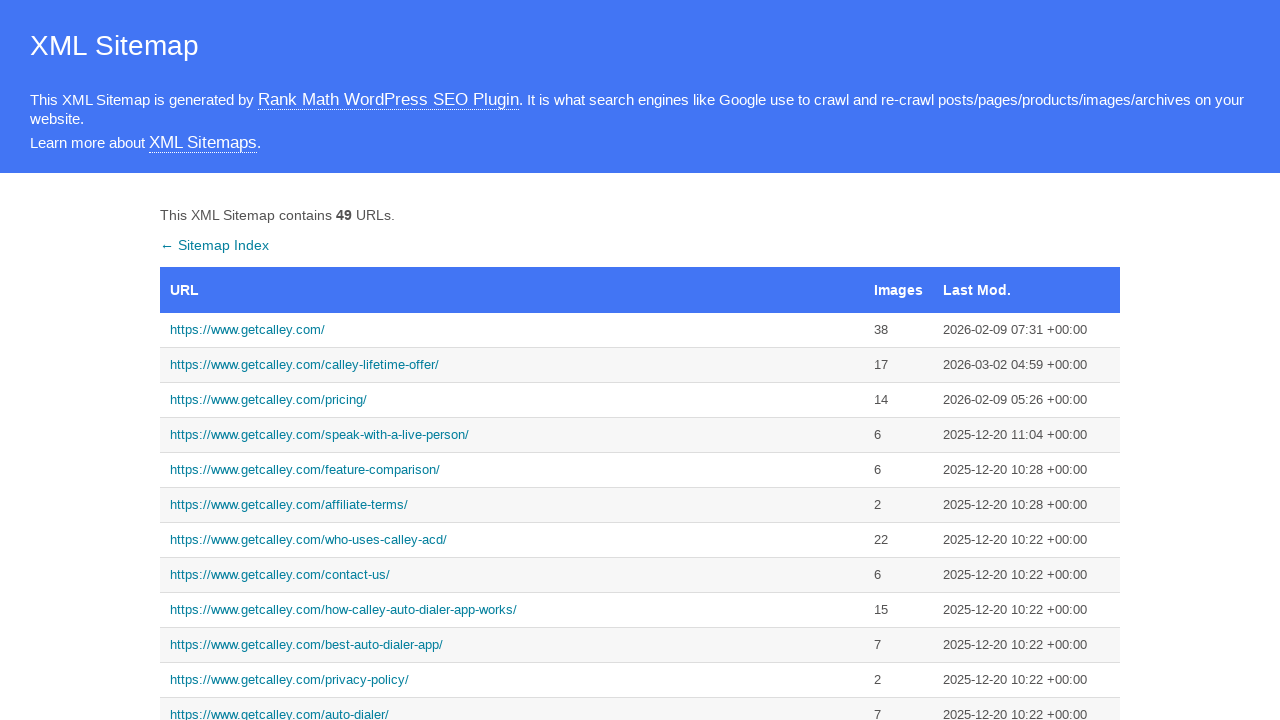

Clicked sitemap link 2 at (512, 365) on xpath=//tr/td/a >> nth=1
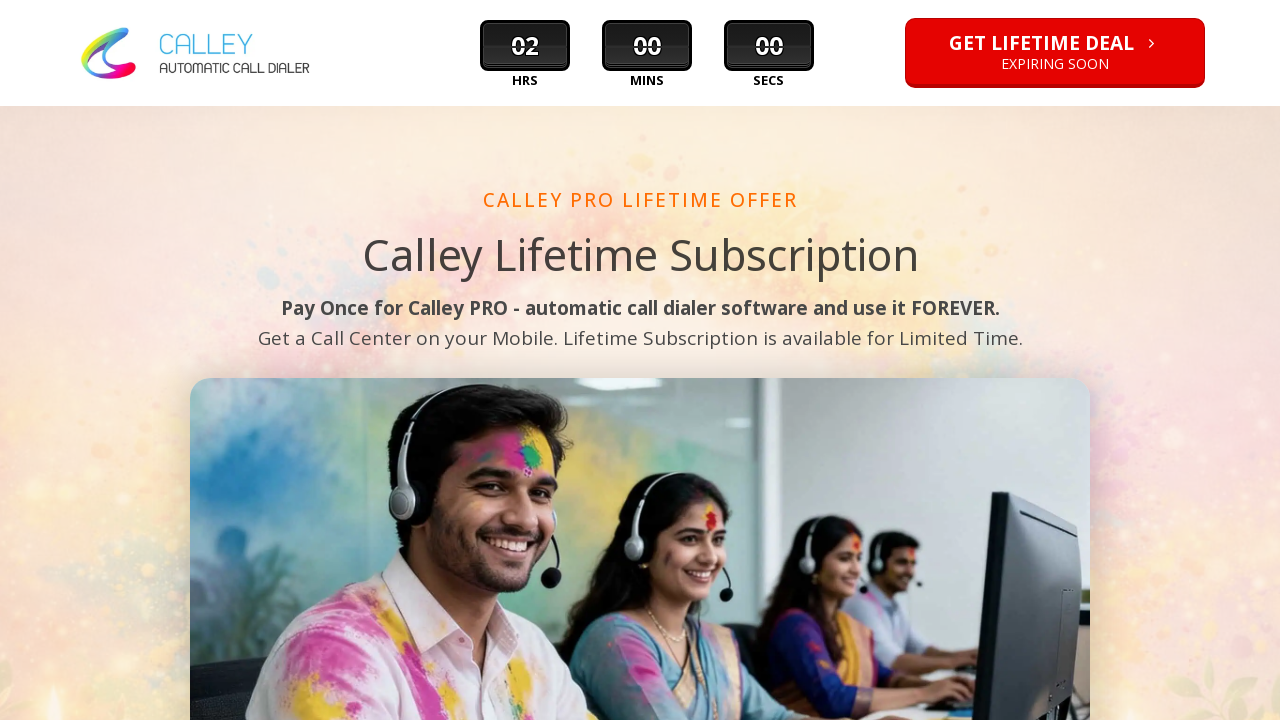

Page loaded after clicking link 2
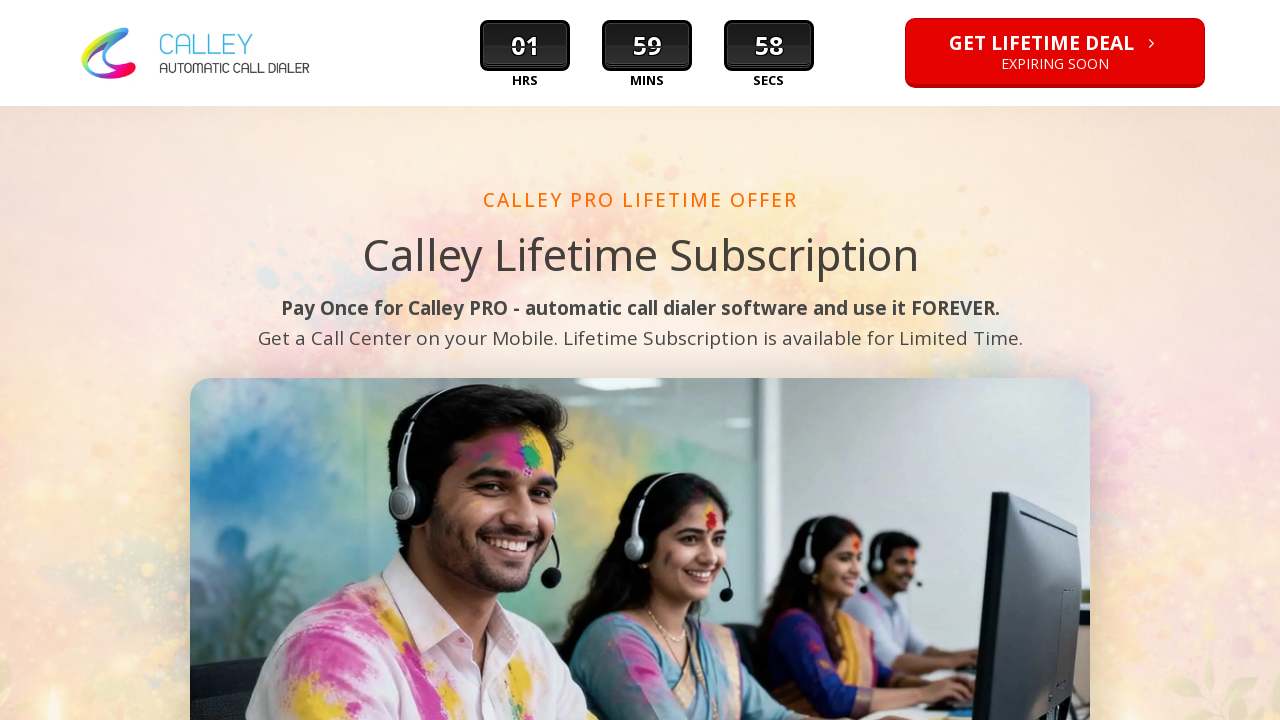

Navigated back to sitemap from link 2
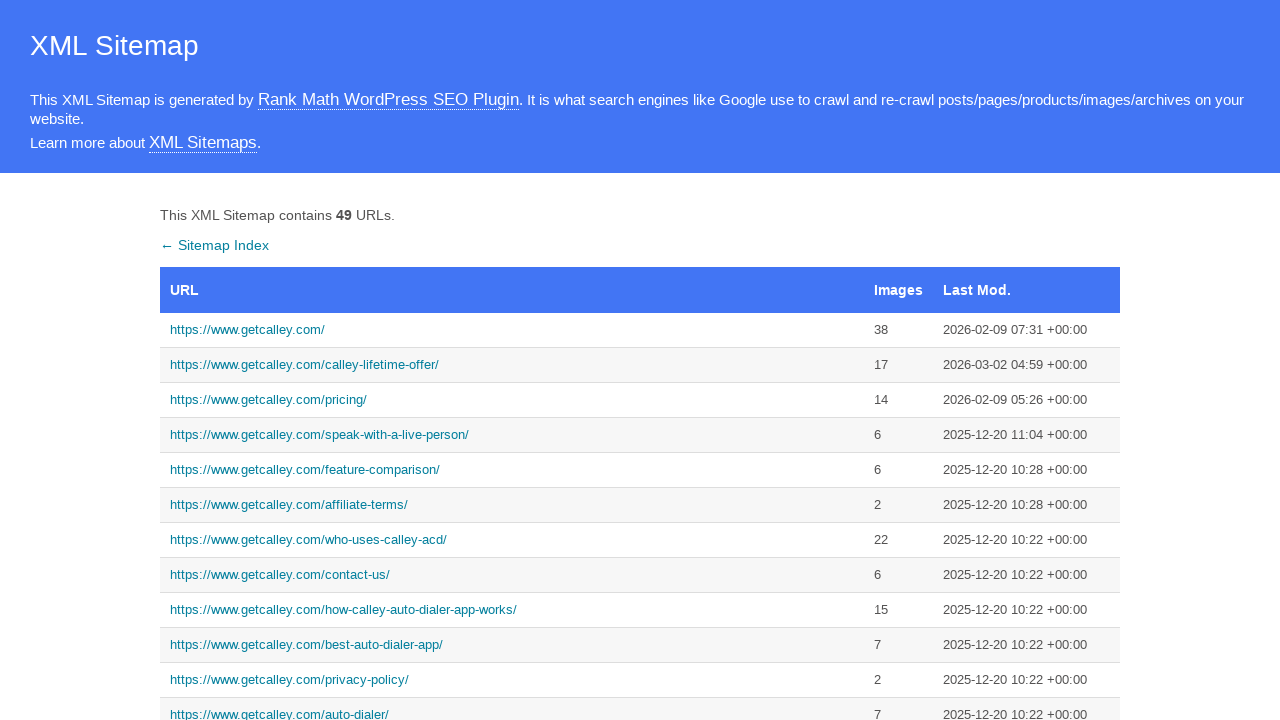

Sitemap reloaded after navigating back from link 2
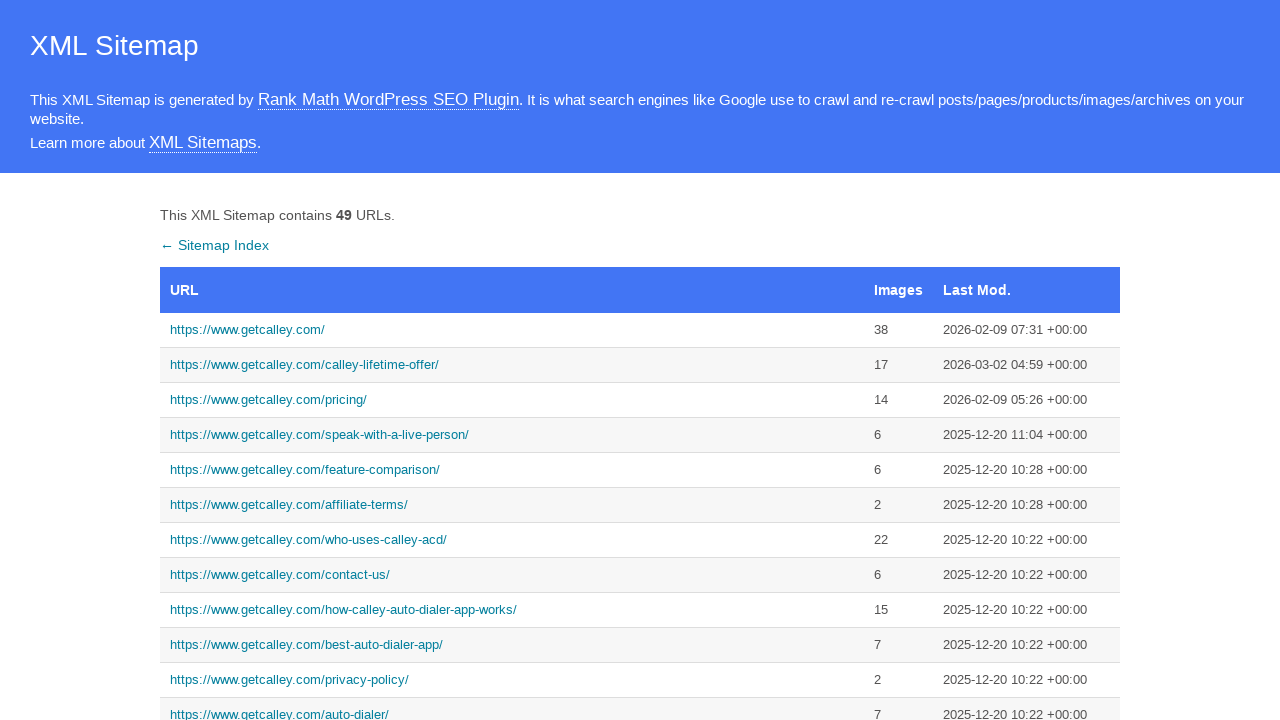

Retrieved all sitemap links (iteration 3 of 5)
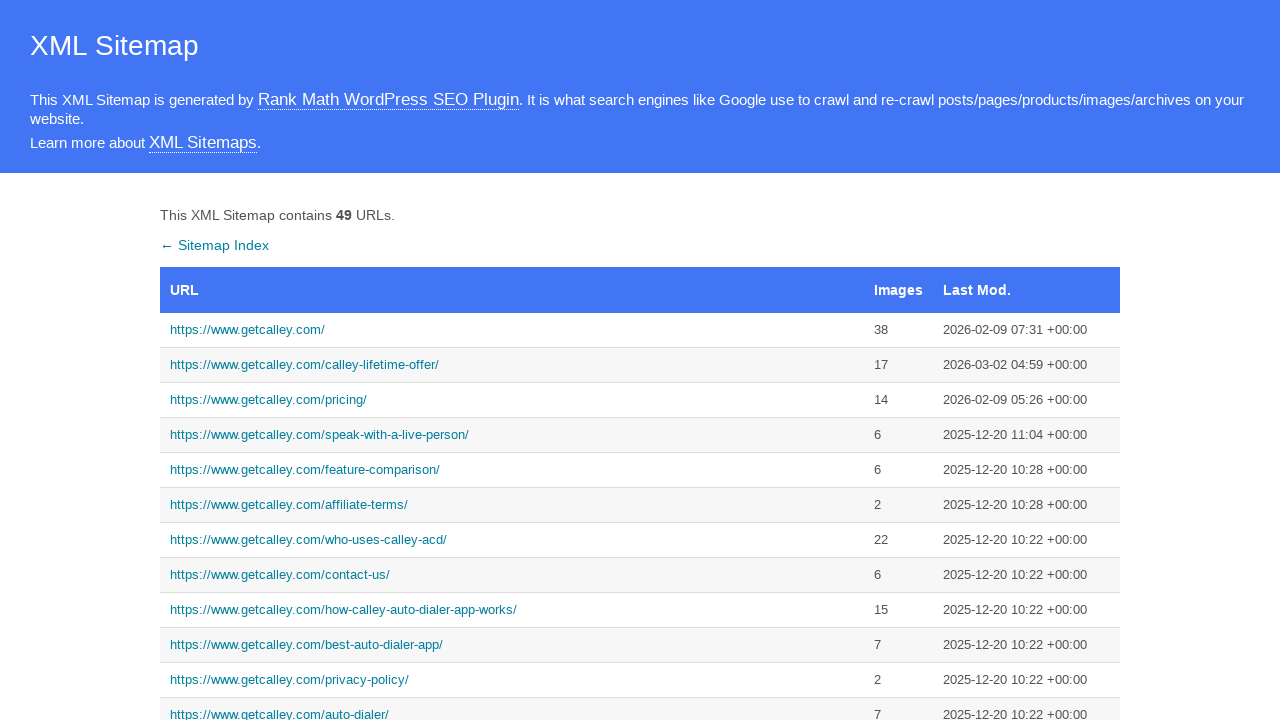

Clicked sitemap link 3 at (512, 400) on xpath=//tr/td/a >> nth=2
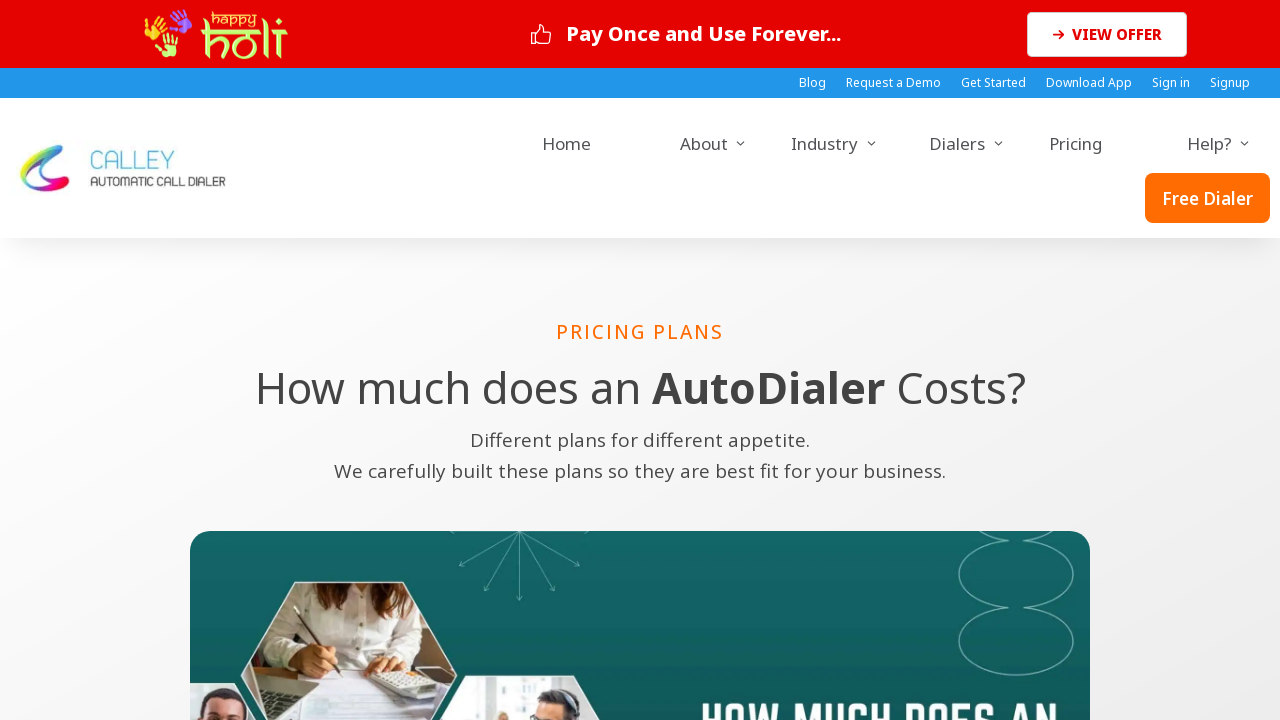

Page loaded after clicking link 3
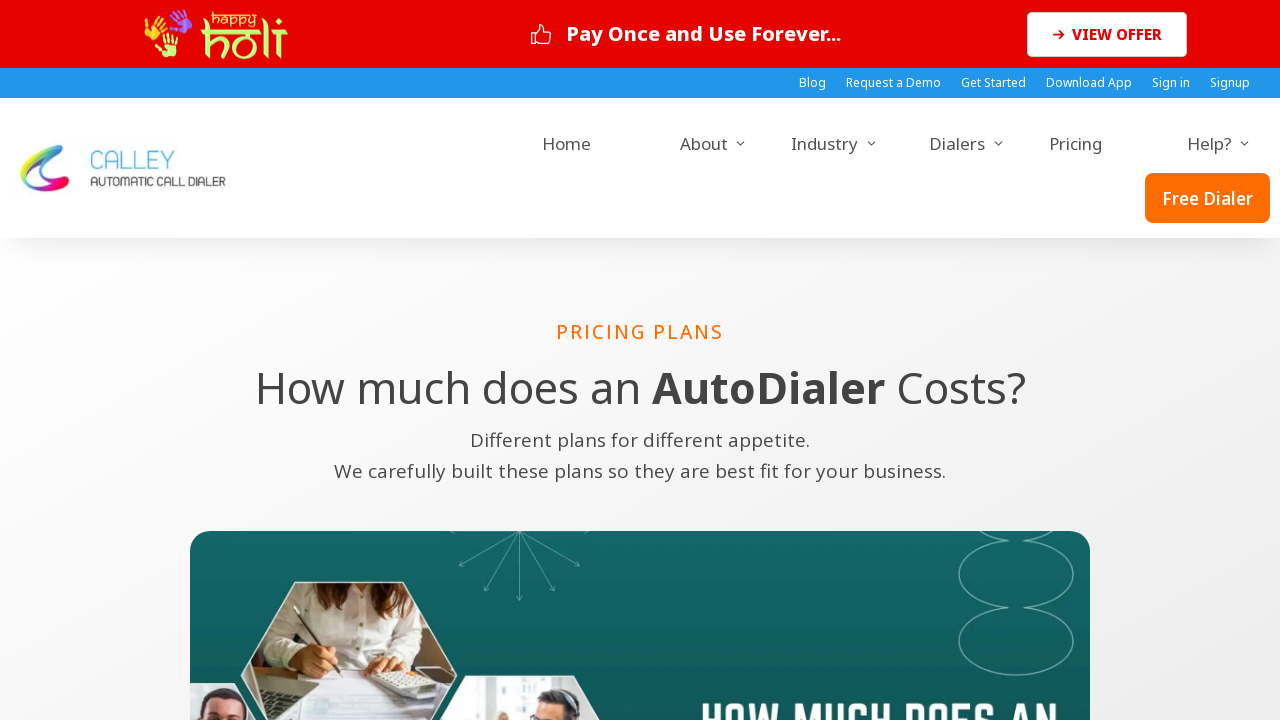

Navigated back to sitemap from link 3
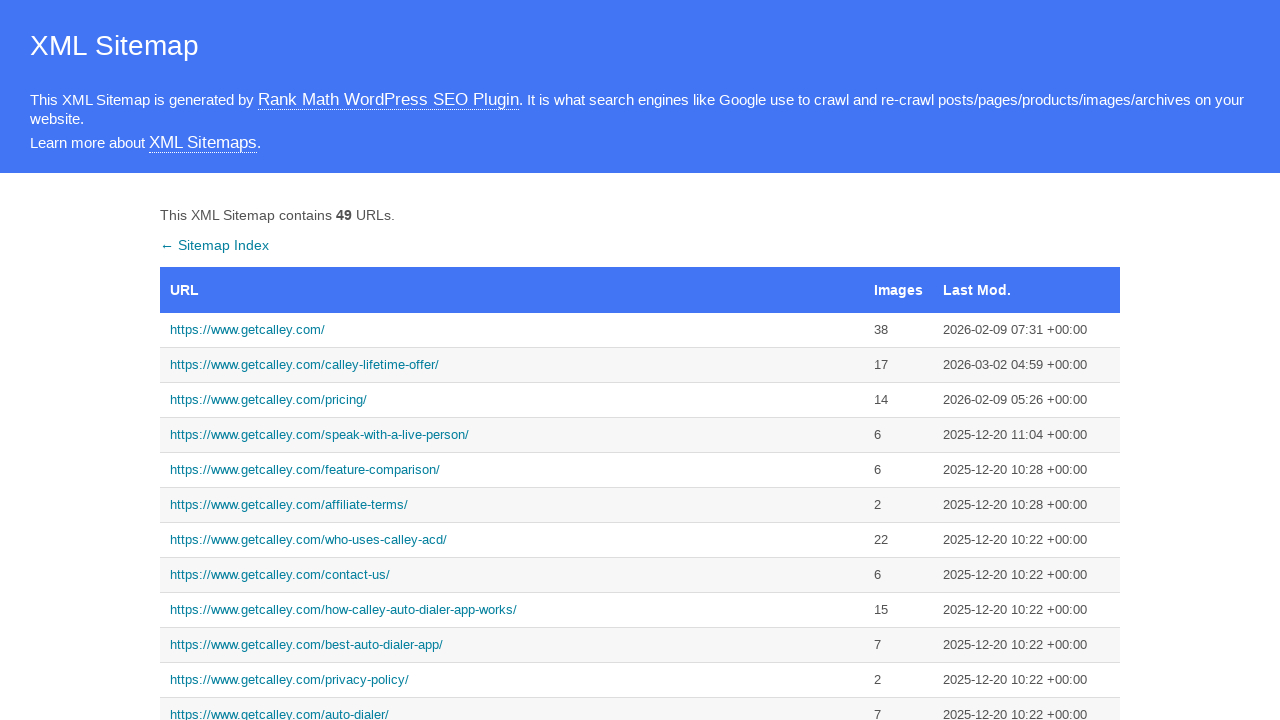

Sitemap reloaded after navigating back from link 3
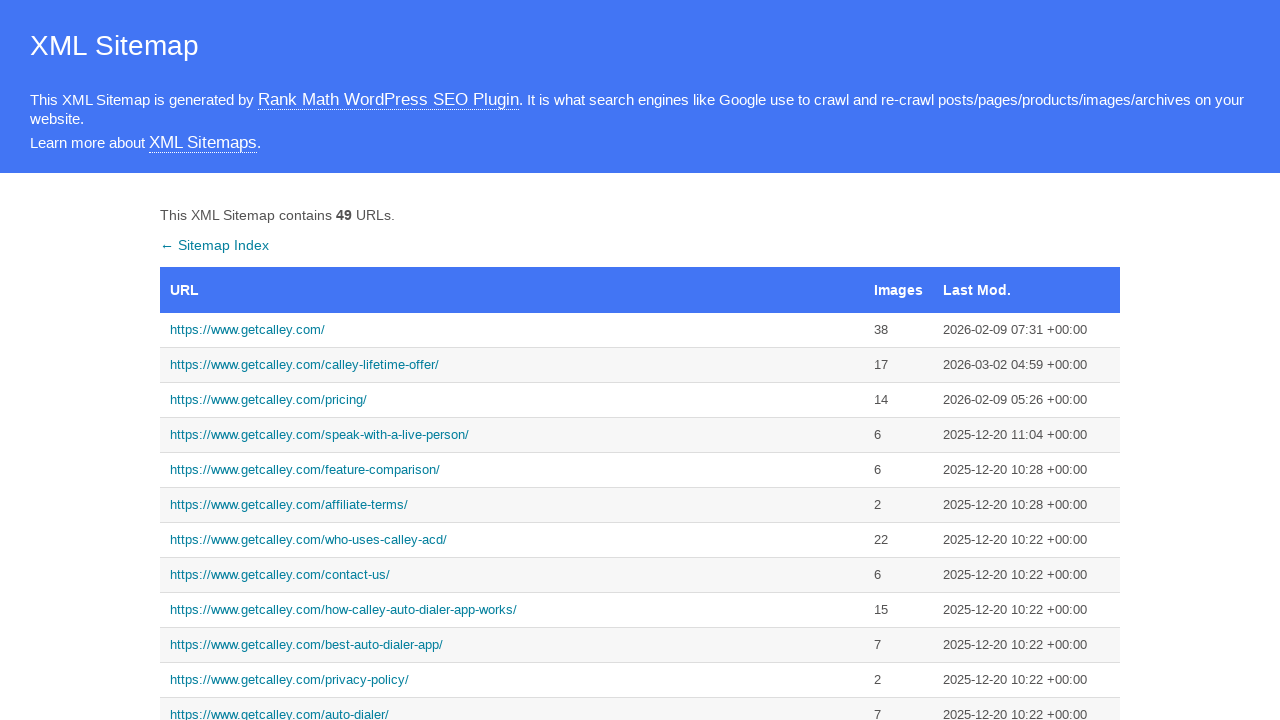

Retrieved all sitemap links (iteration 4 of 5)
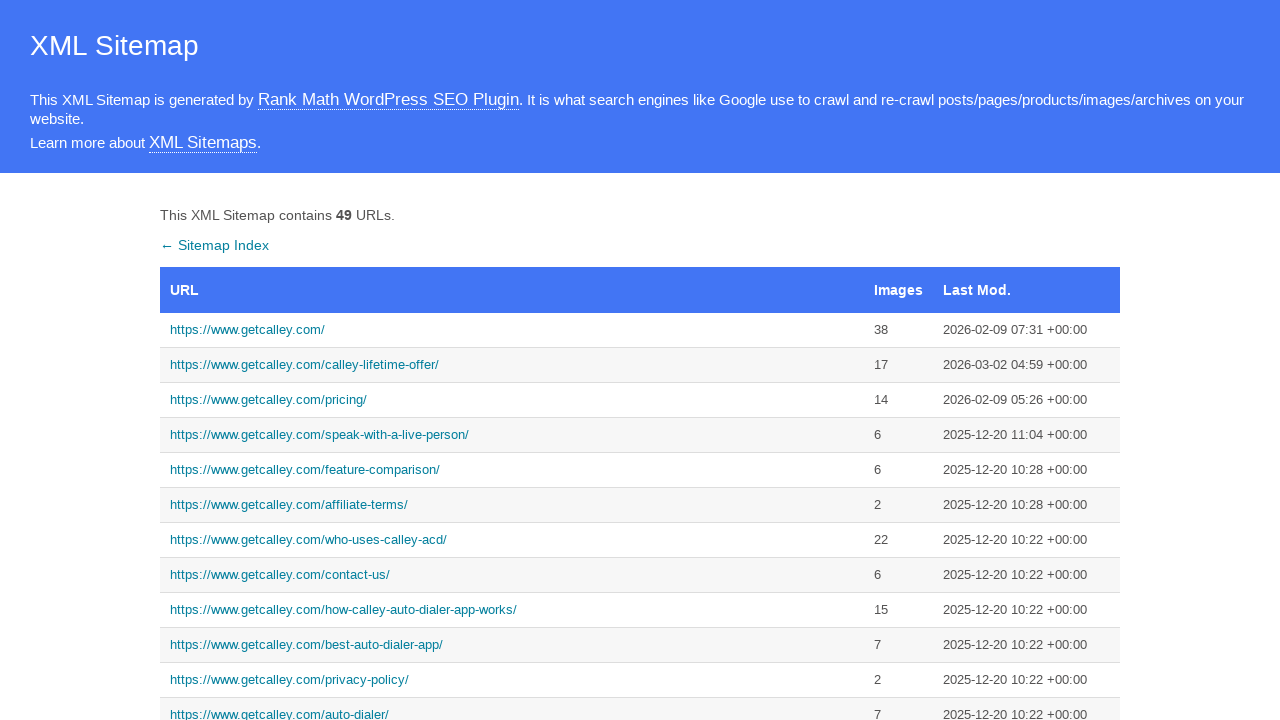

Clicked sitemap link 4 at (512, 435) on xpath=//tr/td/a >> nth=3
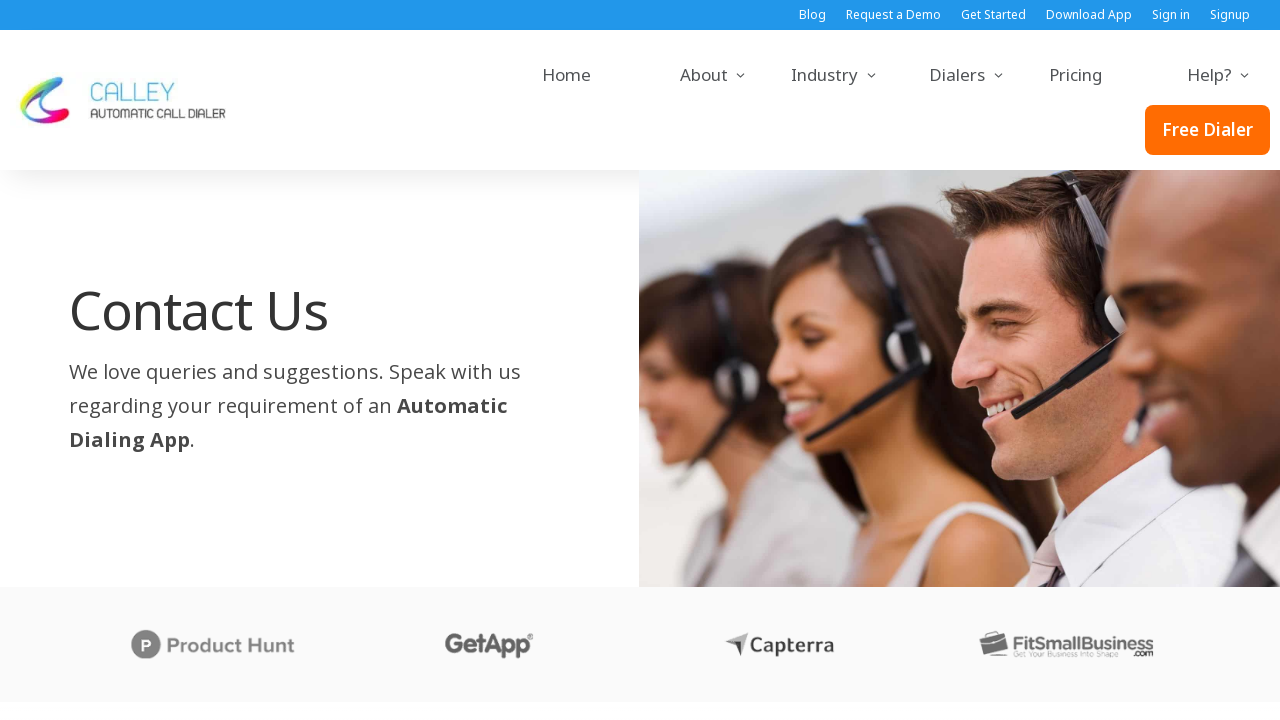

Page loaded after clicking link 4
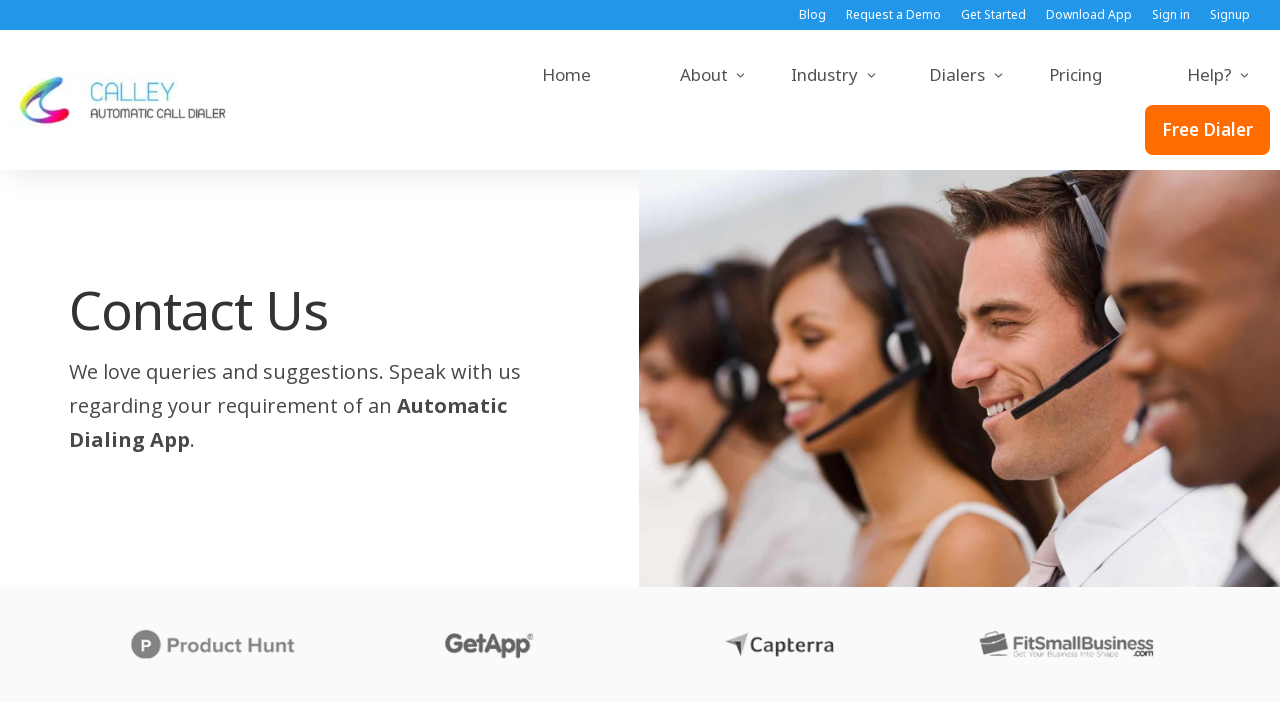

Navigated back to sitemap from link 4
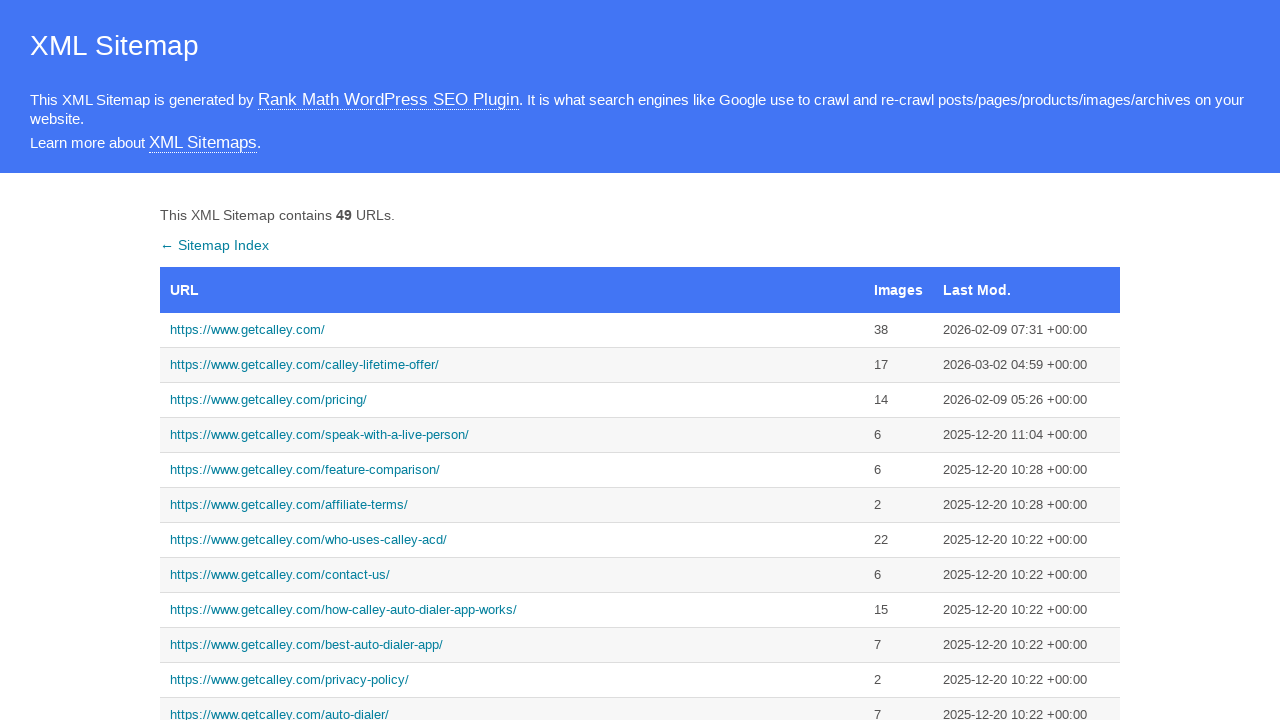

Sitemap reloaded after navigating back from link 4
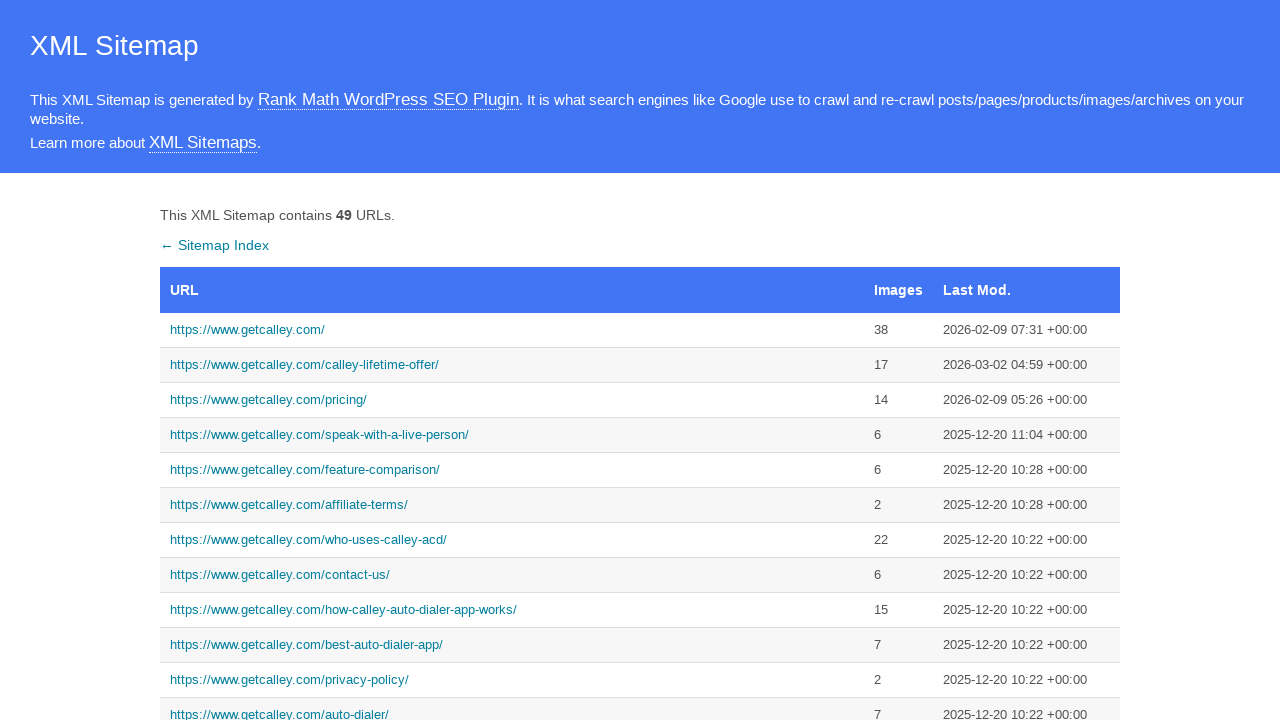

Retrieved all sitemap links (iteration 5 of 5)
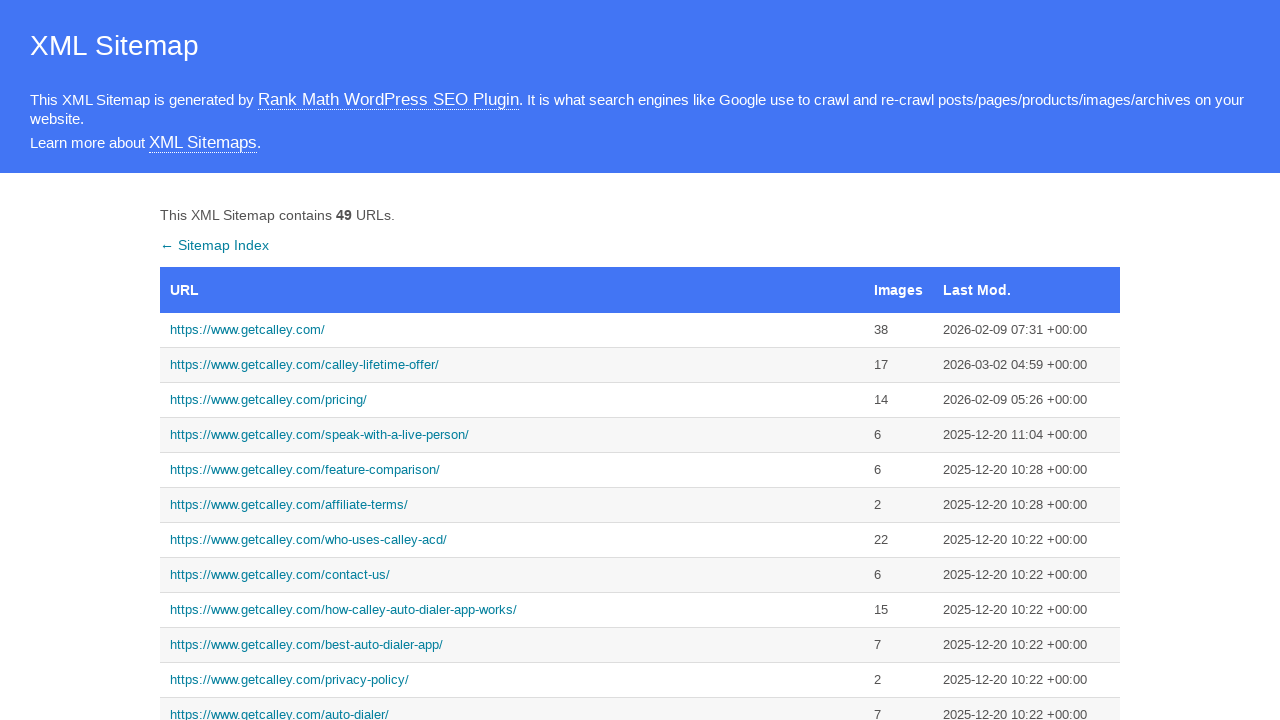

Clicked sitemap link 5 at (512, 470) on xpath=//tr/td/a >> nth=4
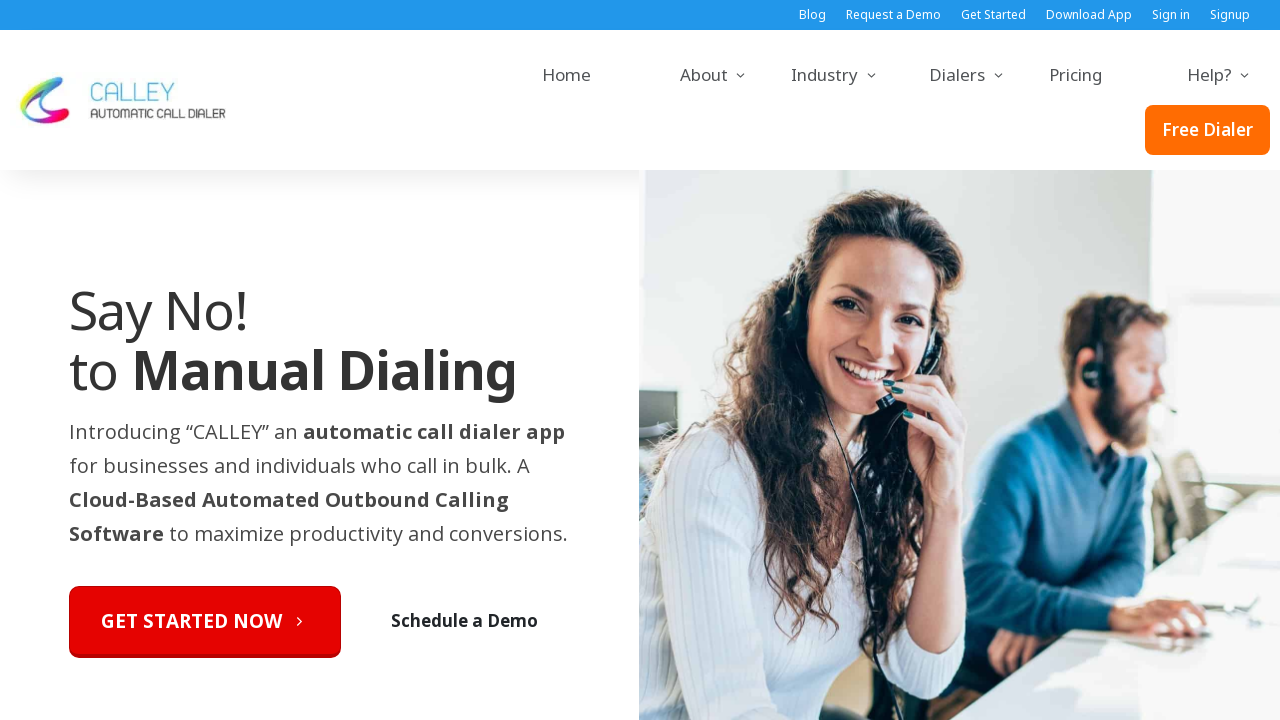

Page loaded after clicking link 5
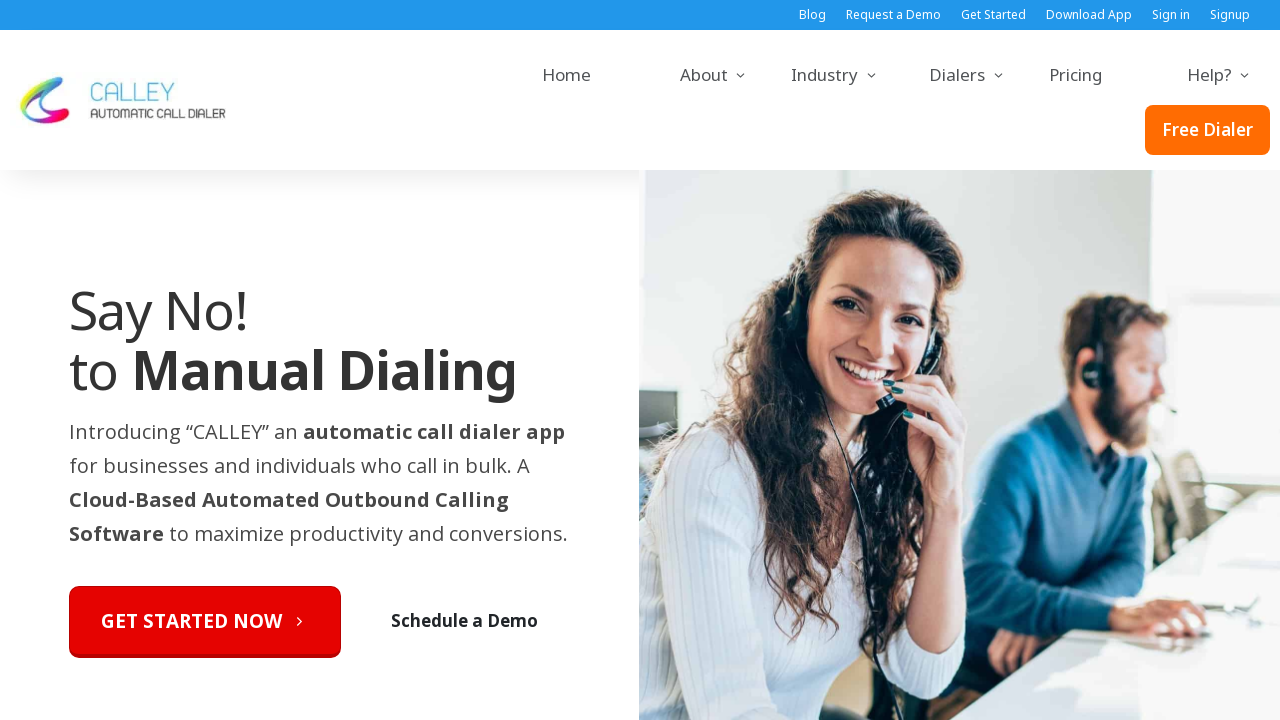

Navigated back to sitemap from link 5
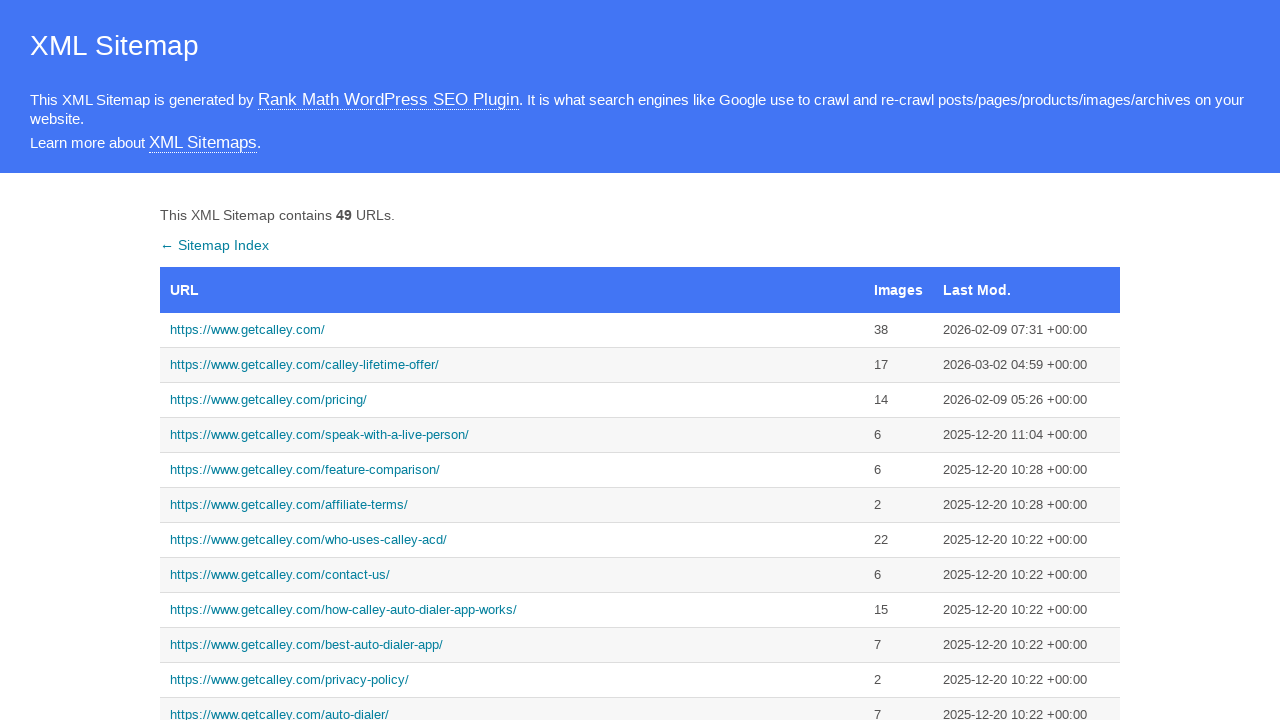

Sitemap reloaded after navigating back from link 5
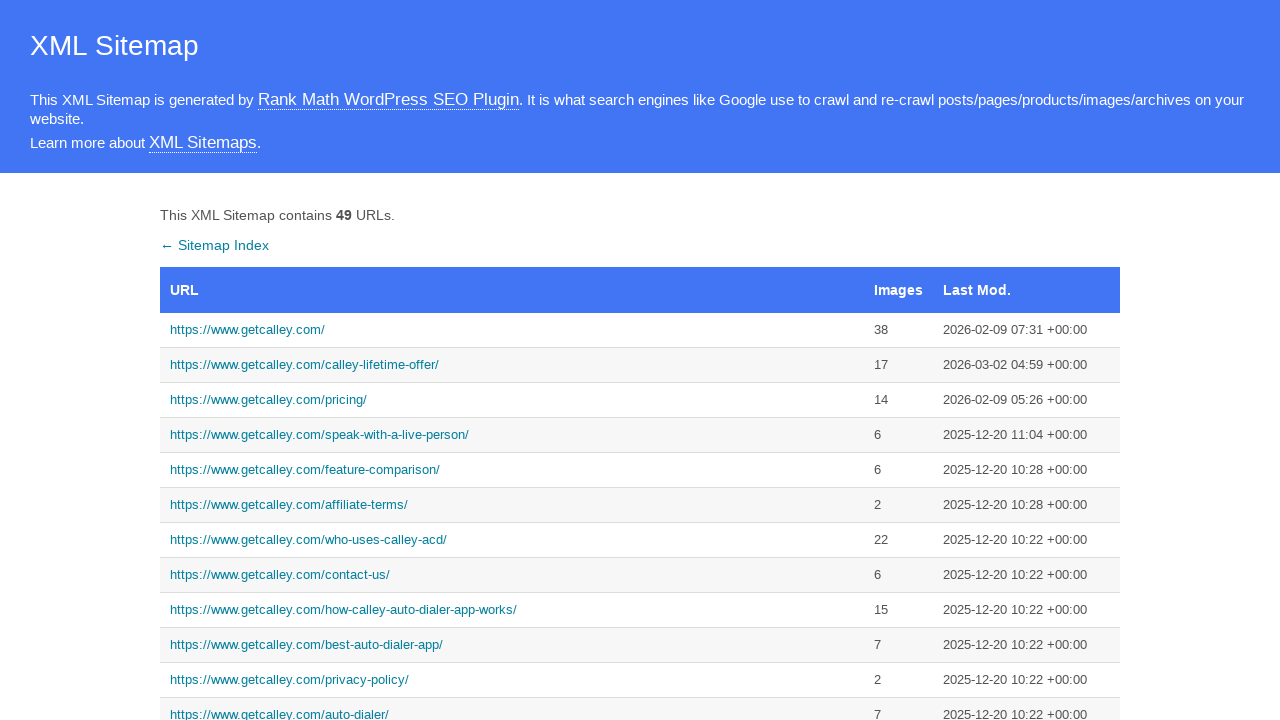

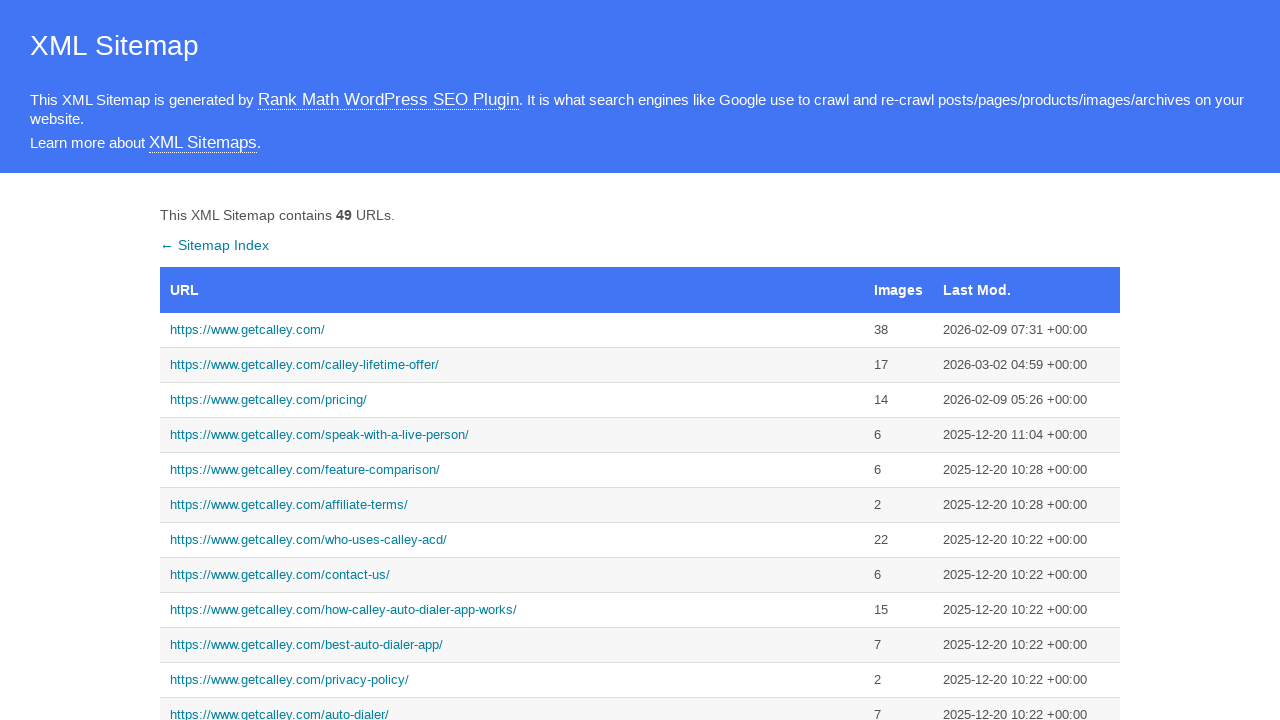